Tests modal window functionality by clicking the button to open a modal and verifying it appears

Starting URL: https://otus.home.kartushin.su/training.html

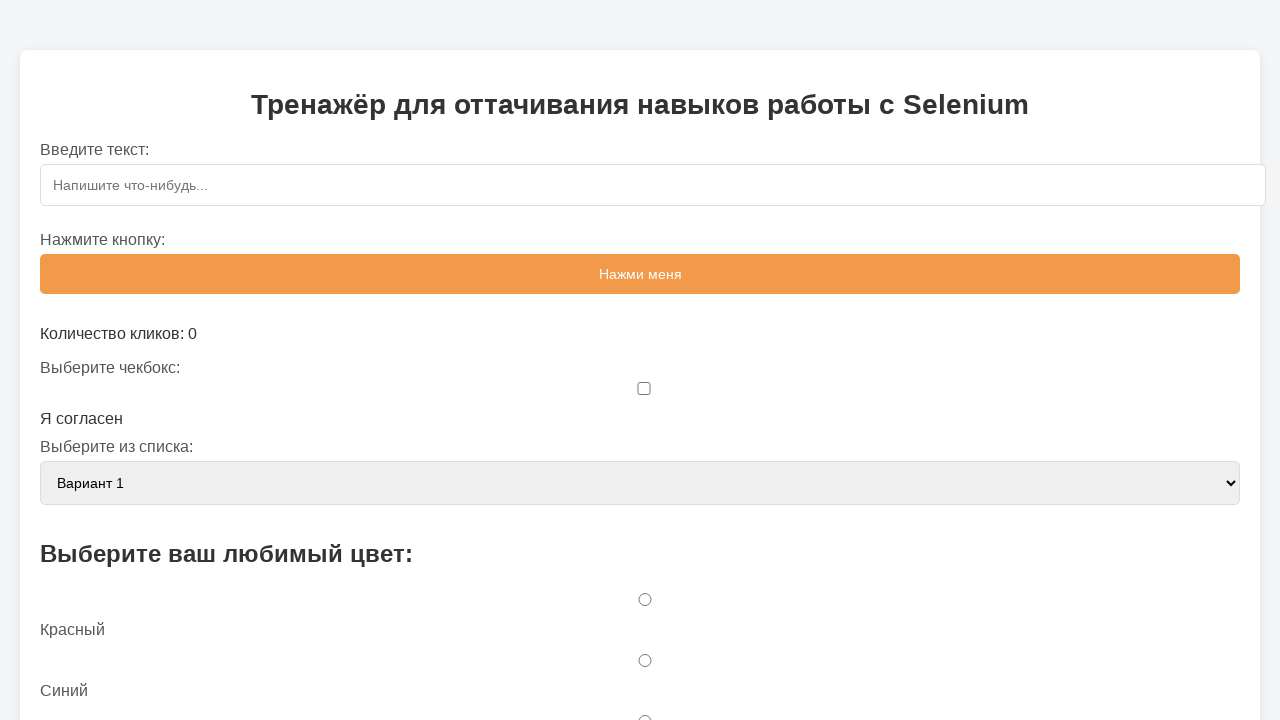

Clicked button to open modal window at (640, 360) on text=Открыть модальное окно
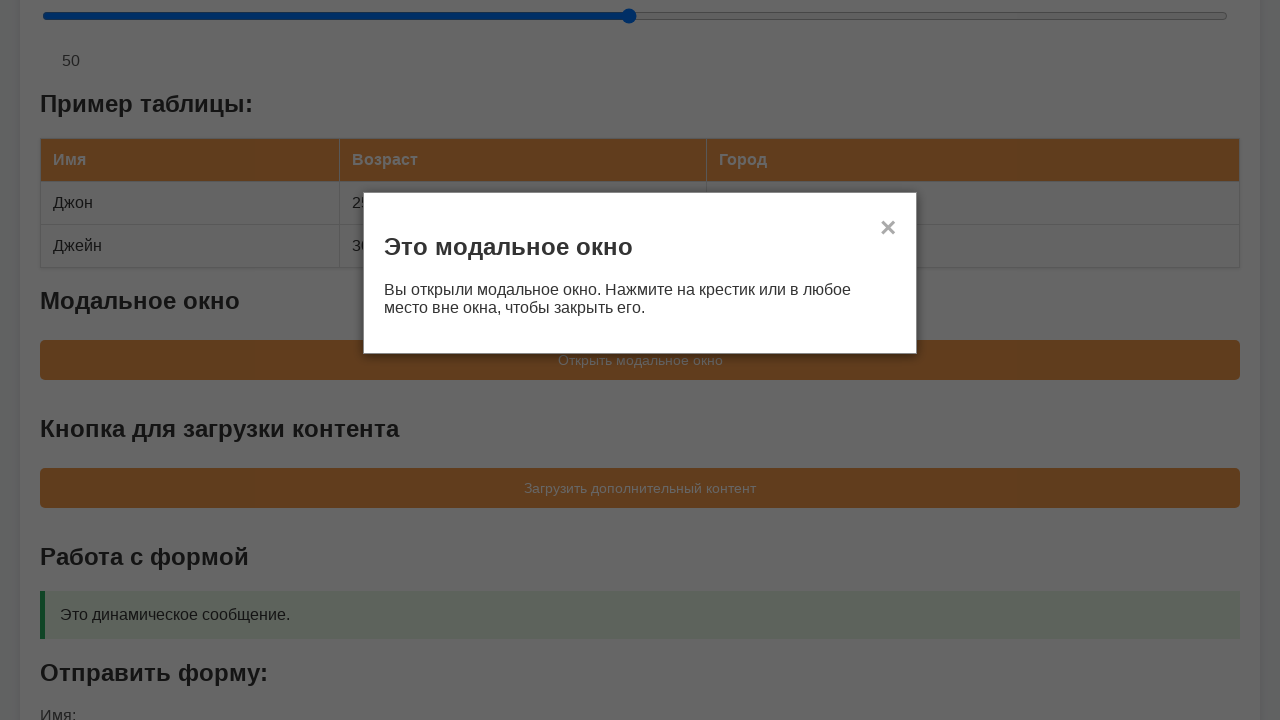

Modal window appeared and is visible
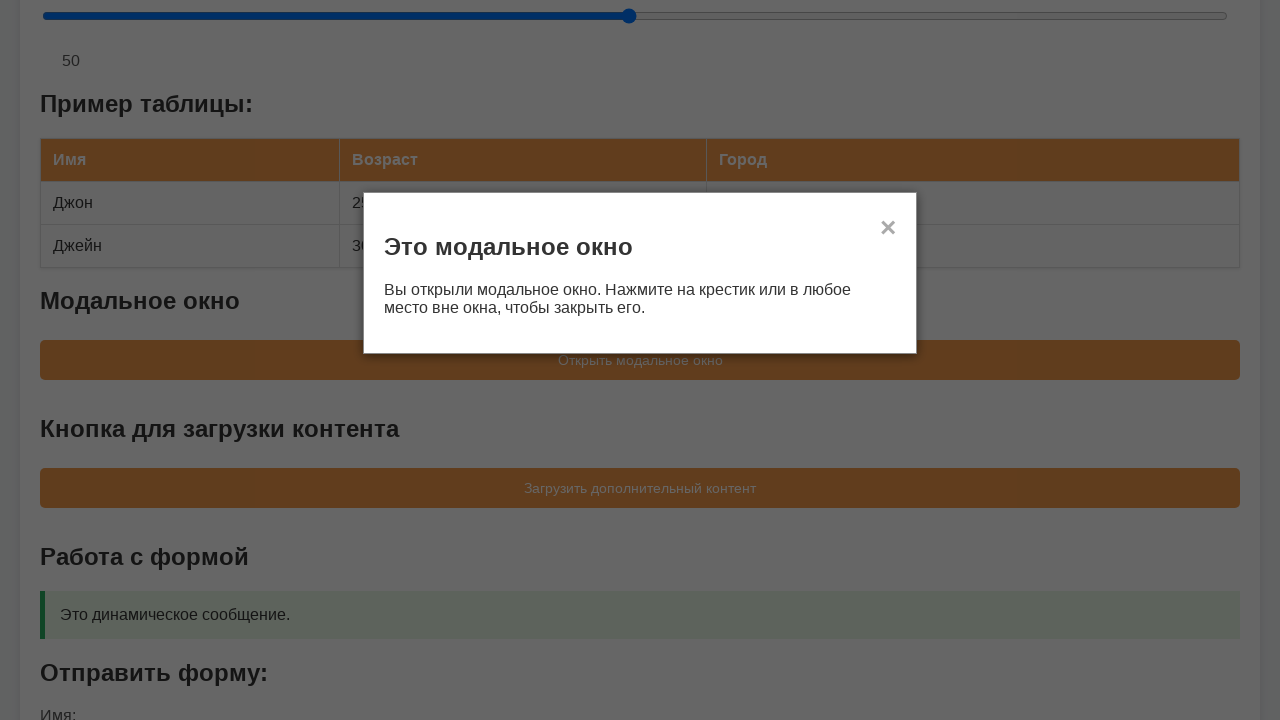

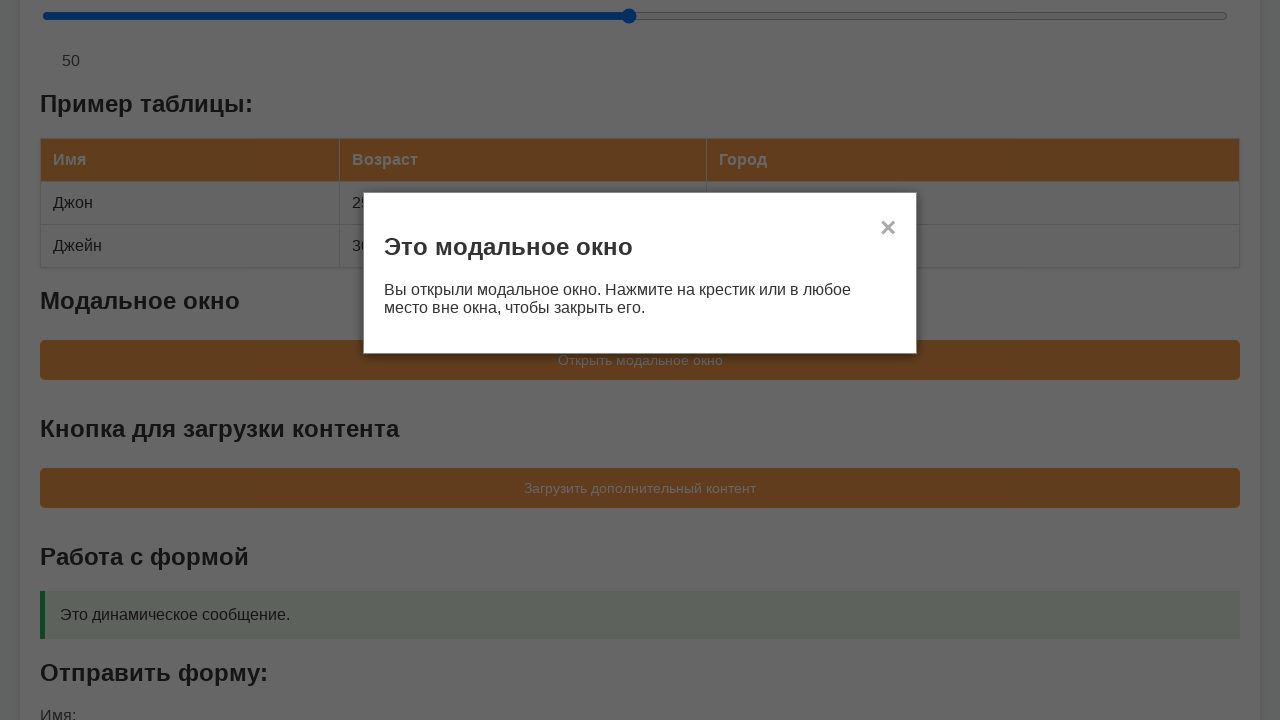